Tests clicking on the "Incluir" (Insert) button and verifies the container message that appears

Starting URL: https://ciscodeto.github.io/AcodemiaGerenciamento/ymodalidades.html

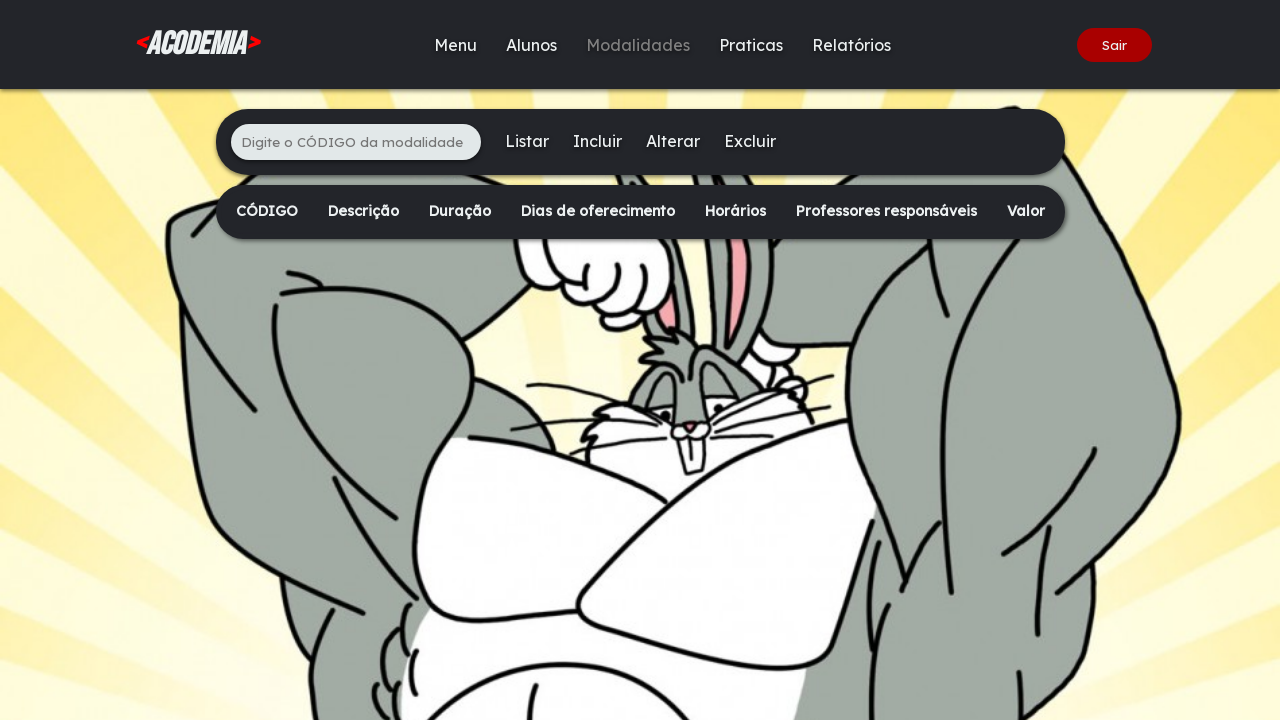

Waited for Incluir (Insert) button to be available
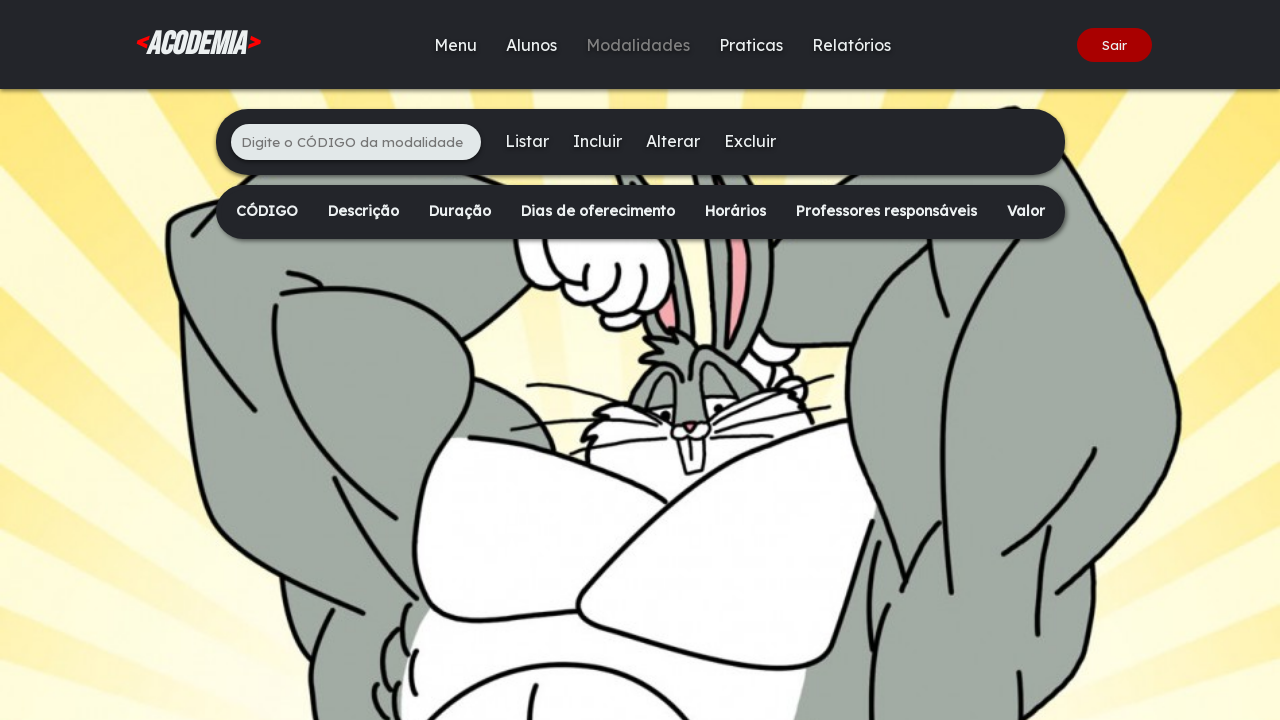

Clicked on Incluir (Insert) button at (597, 141) on xpath=/html/body/div[2]/main/div[1]/ul/li[3]/a
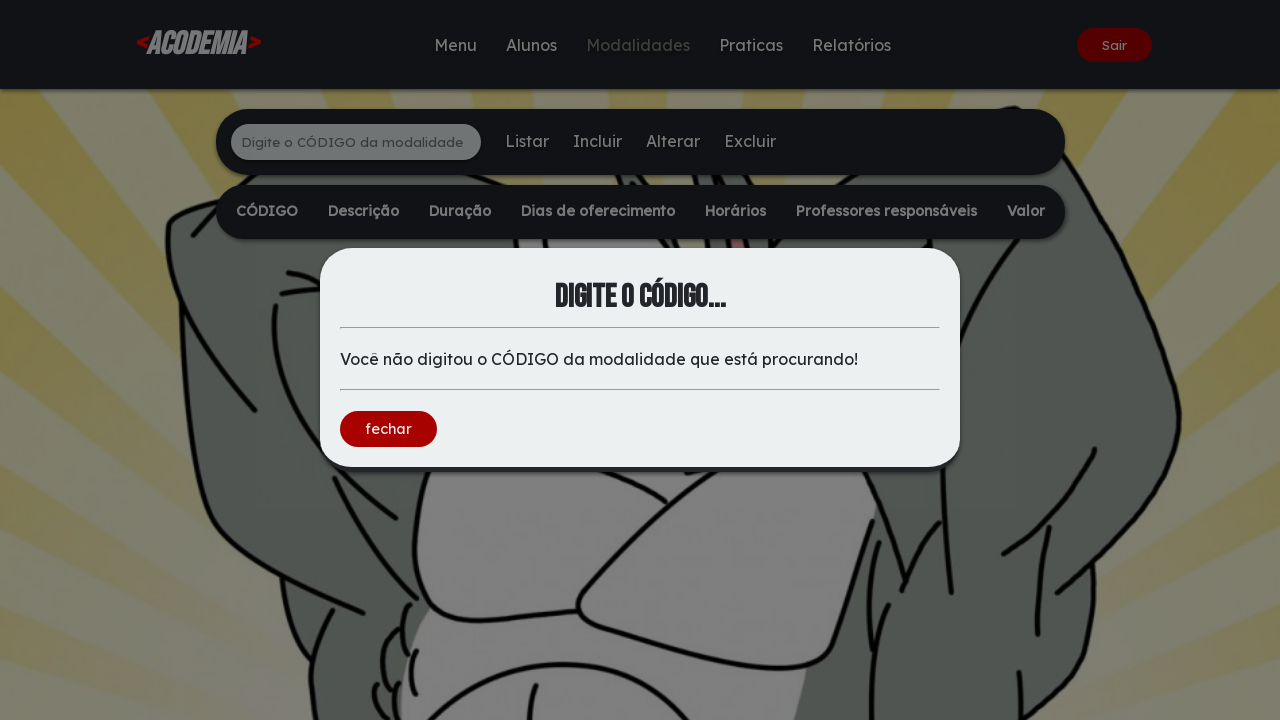

Waited for container to appear
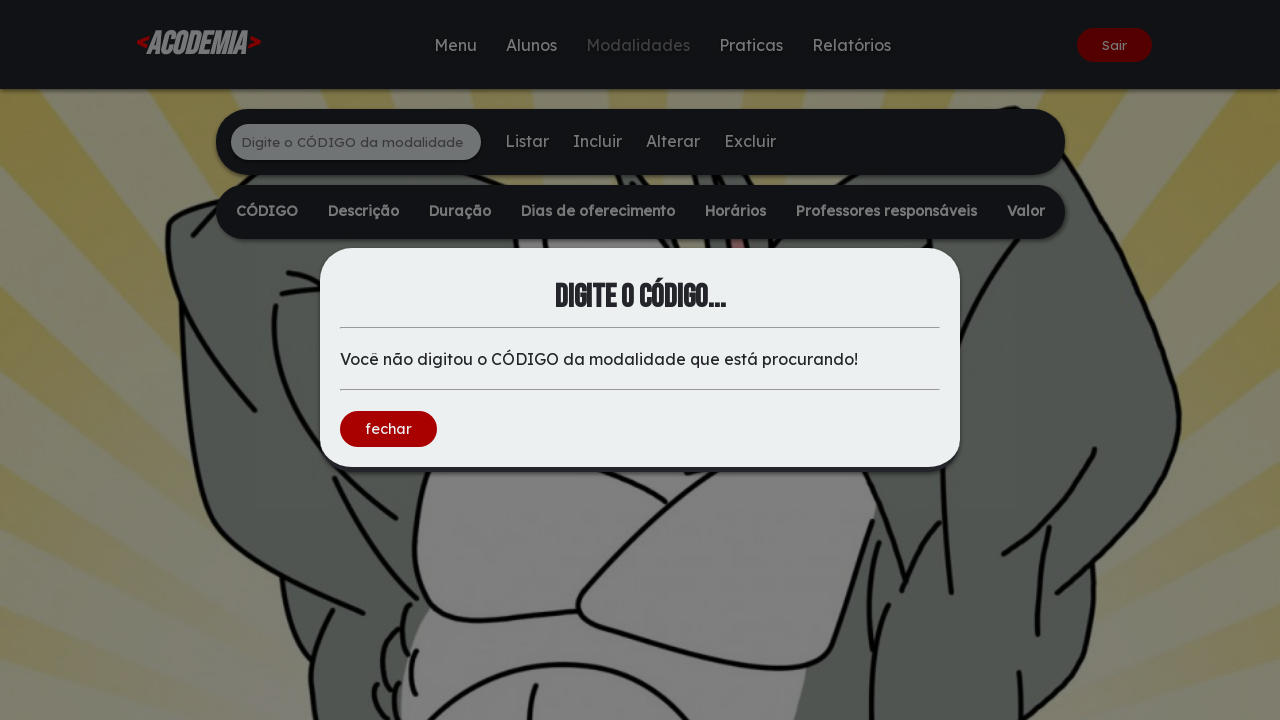

Verified container message element is present
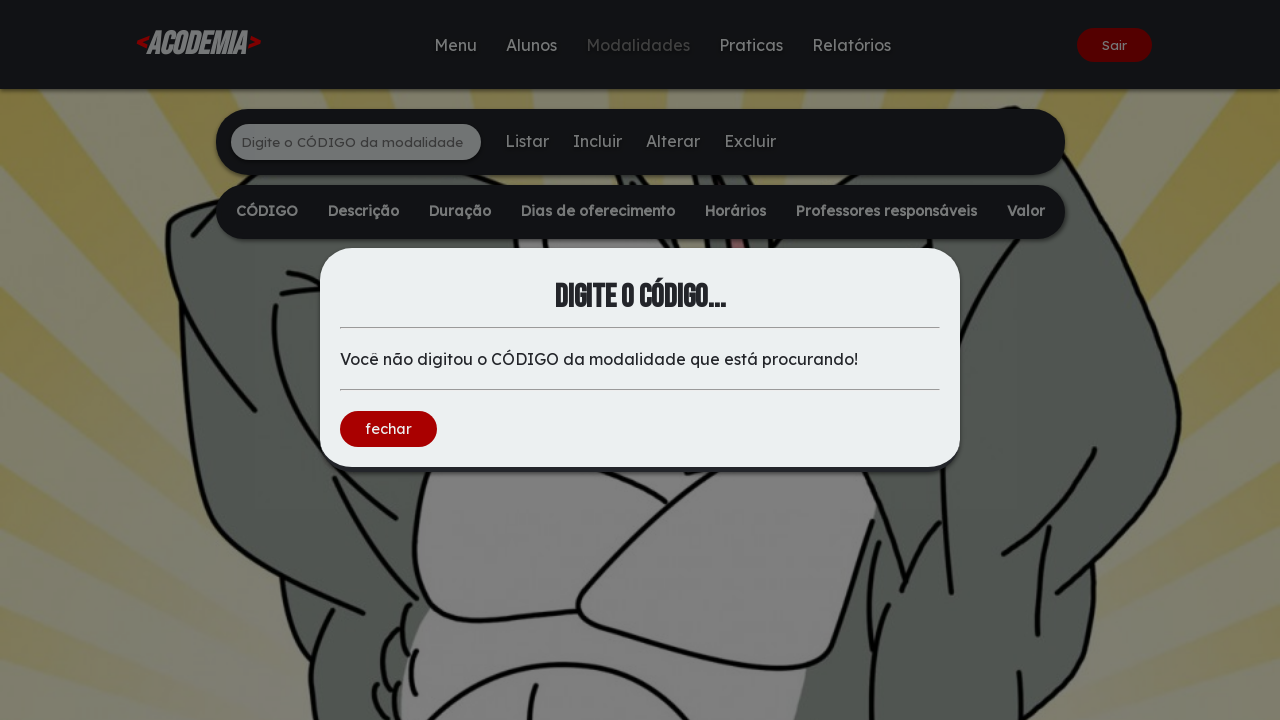

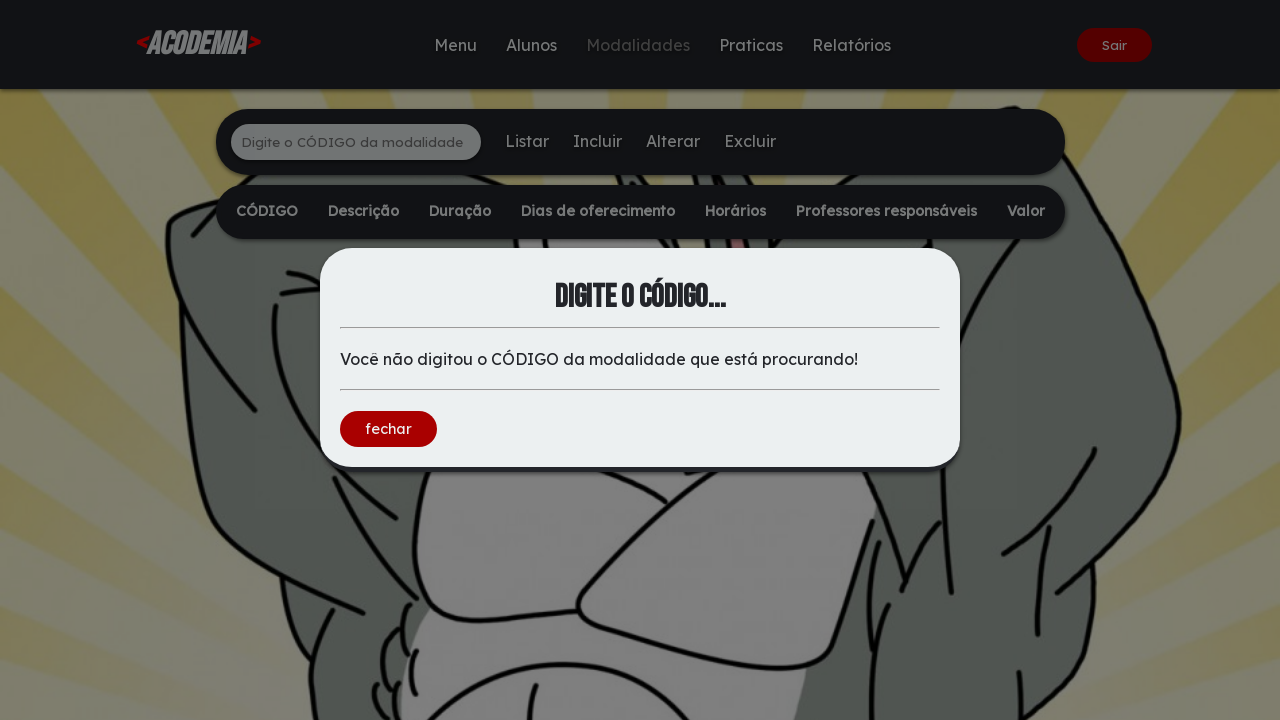